Tests the range slider functionality by navigating to web form and dragging the slider to verify its behavior.

Starting URL: https://bonigarcia.dev/selenium-webdriver-java/

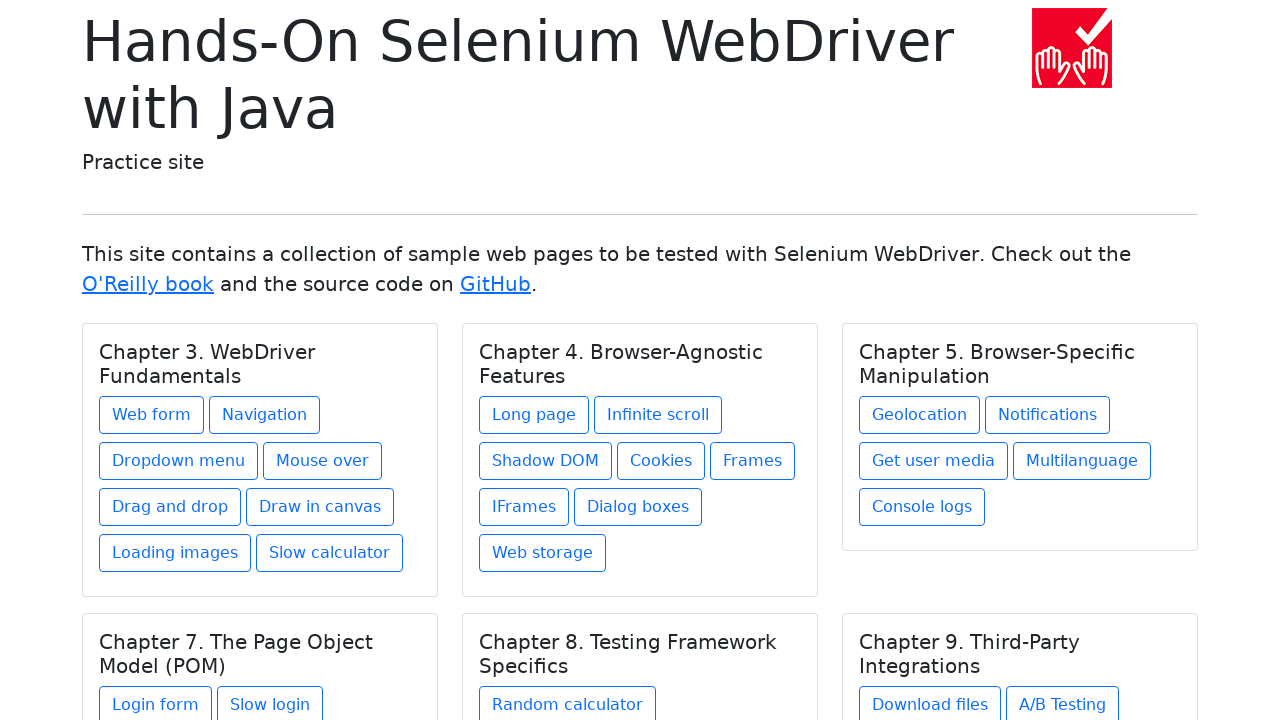

Clicked on Web form link to navigate to web form page at (152, 415) on xpath=//a[text()='Web form']
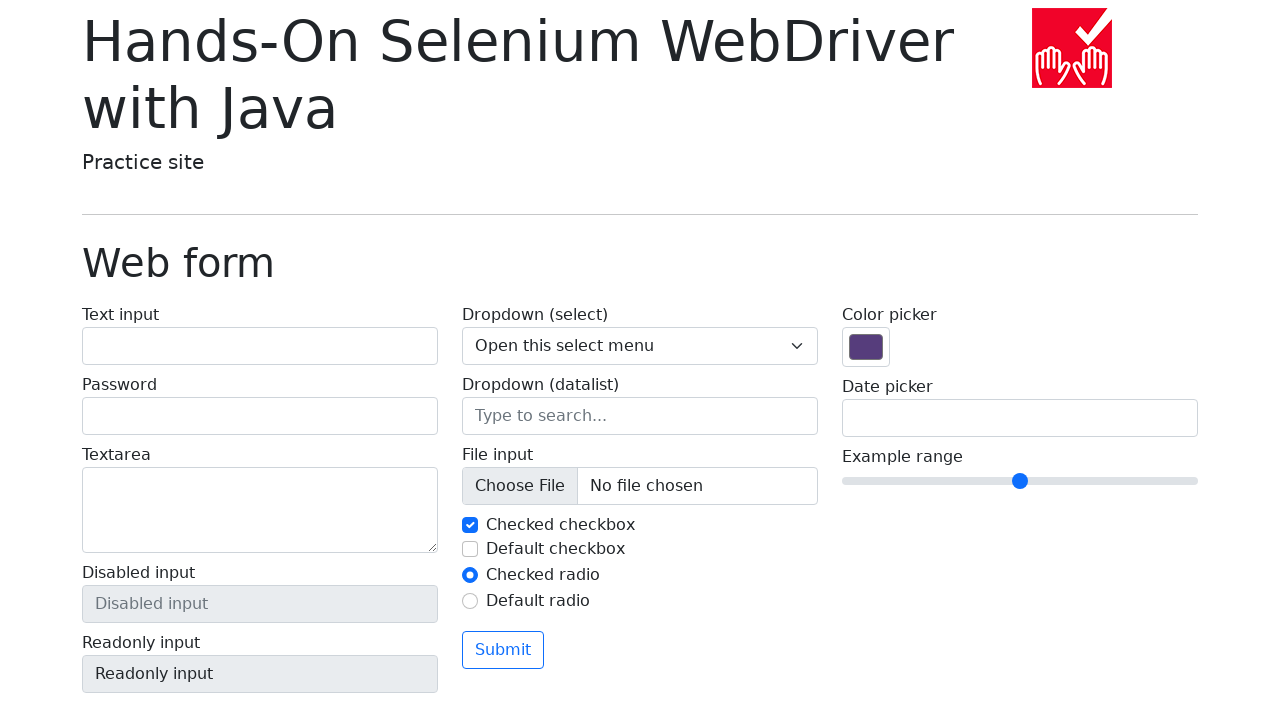

Located range slider input element
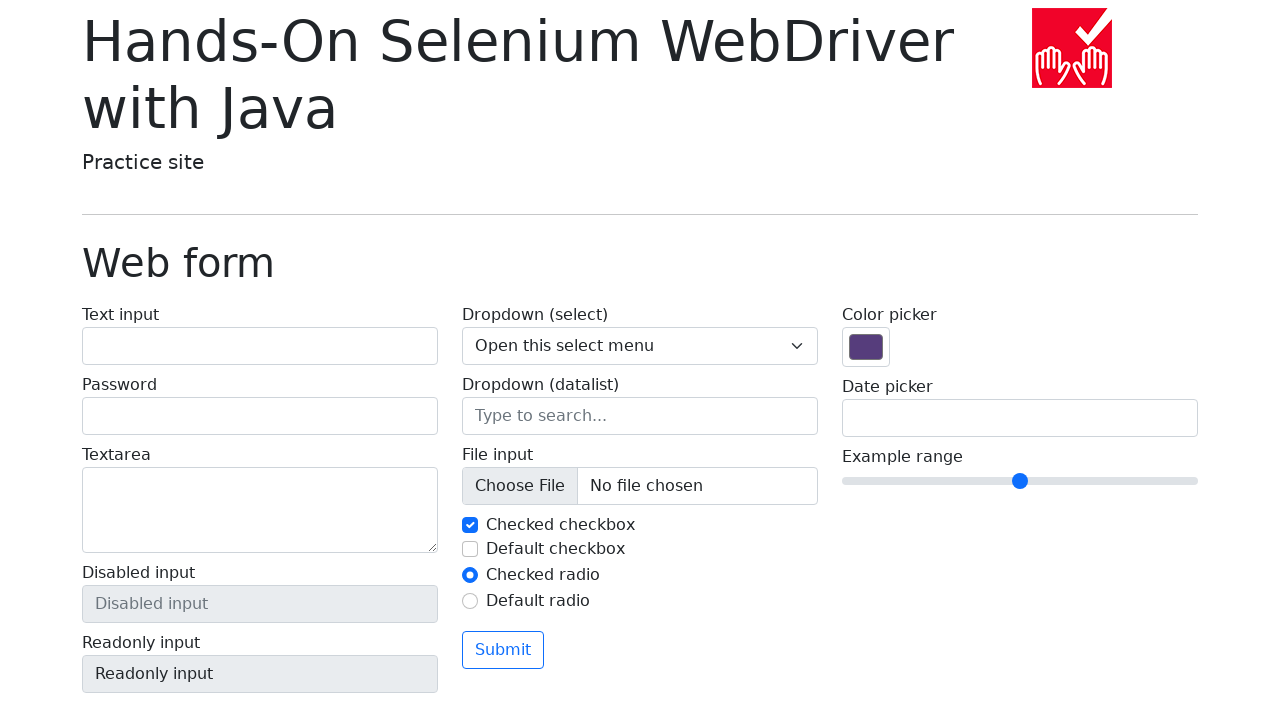

Retrieved slider bounding box dimensions for drag operation
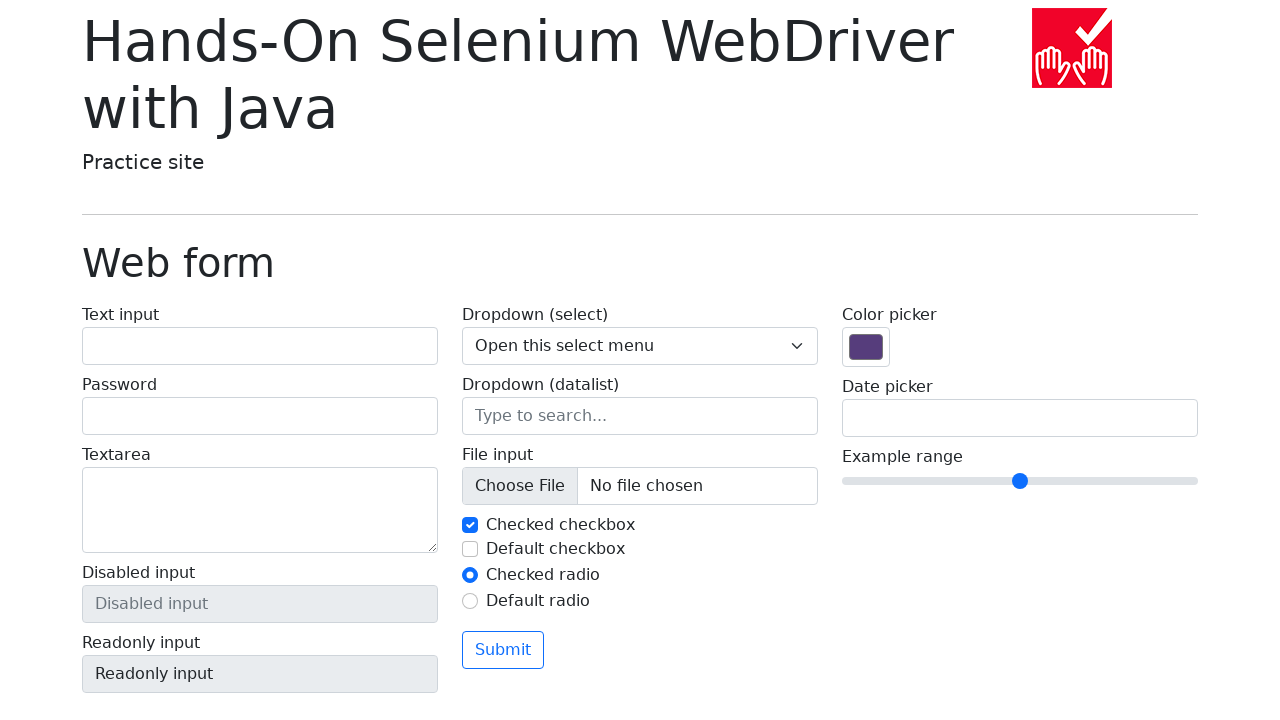

Moved mouse to center of slider at (1020, 481)
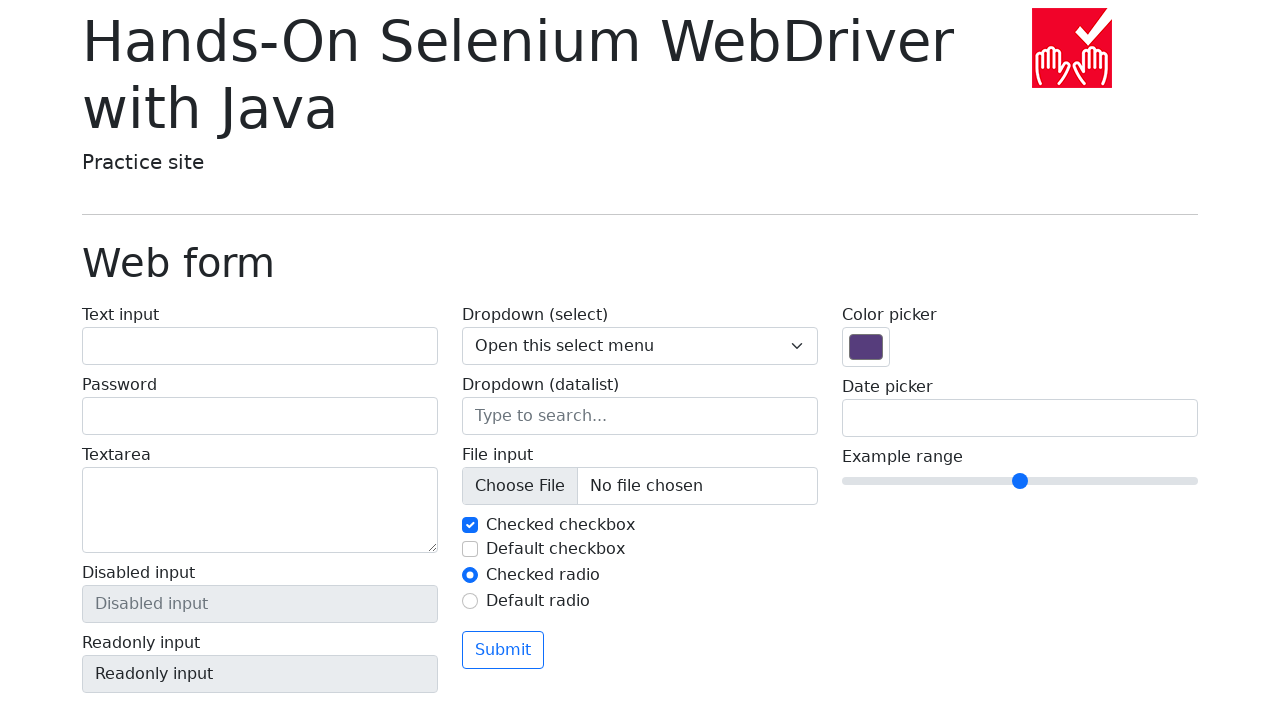

Pressed mouse button down on slider at (1020, 481)
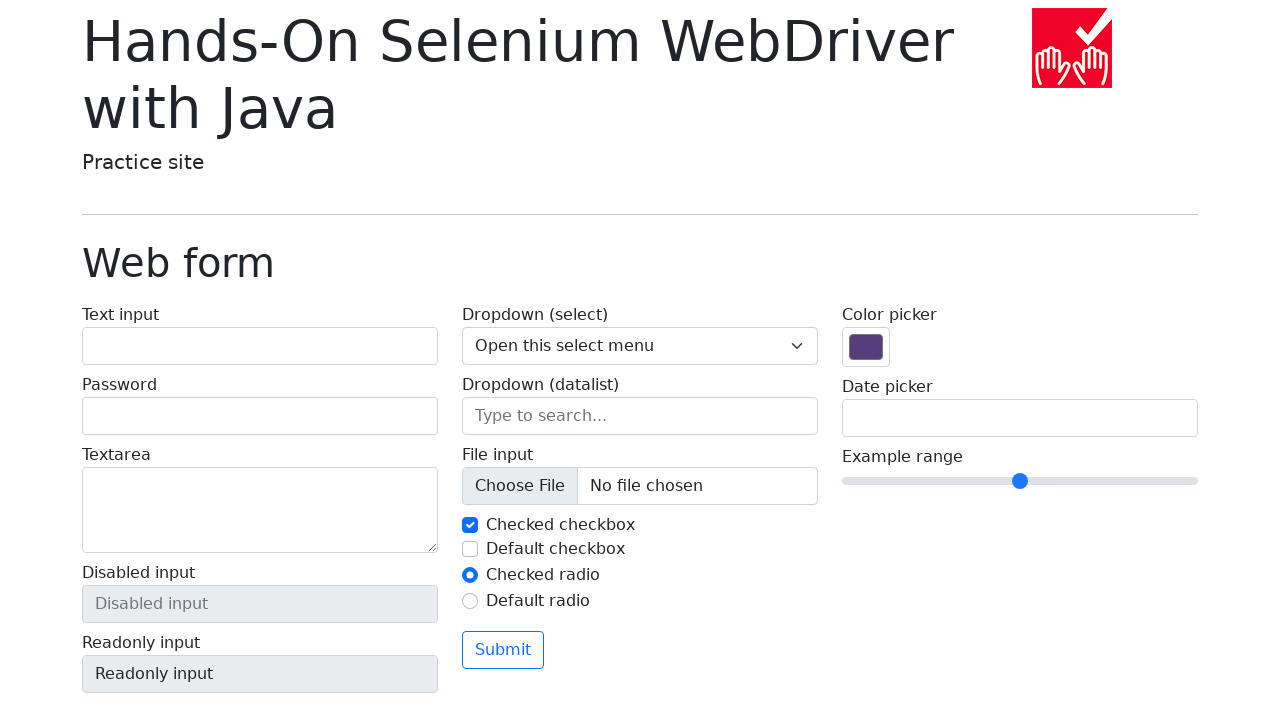

Dragged slider to the left (minimum position) at (842, 481)
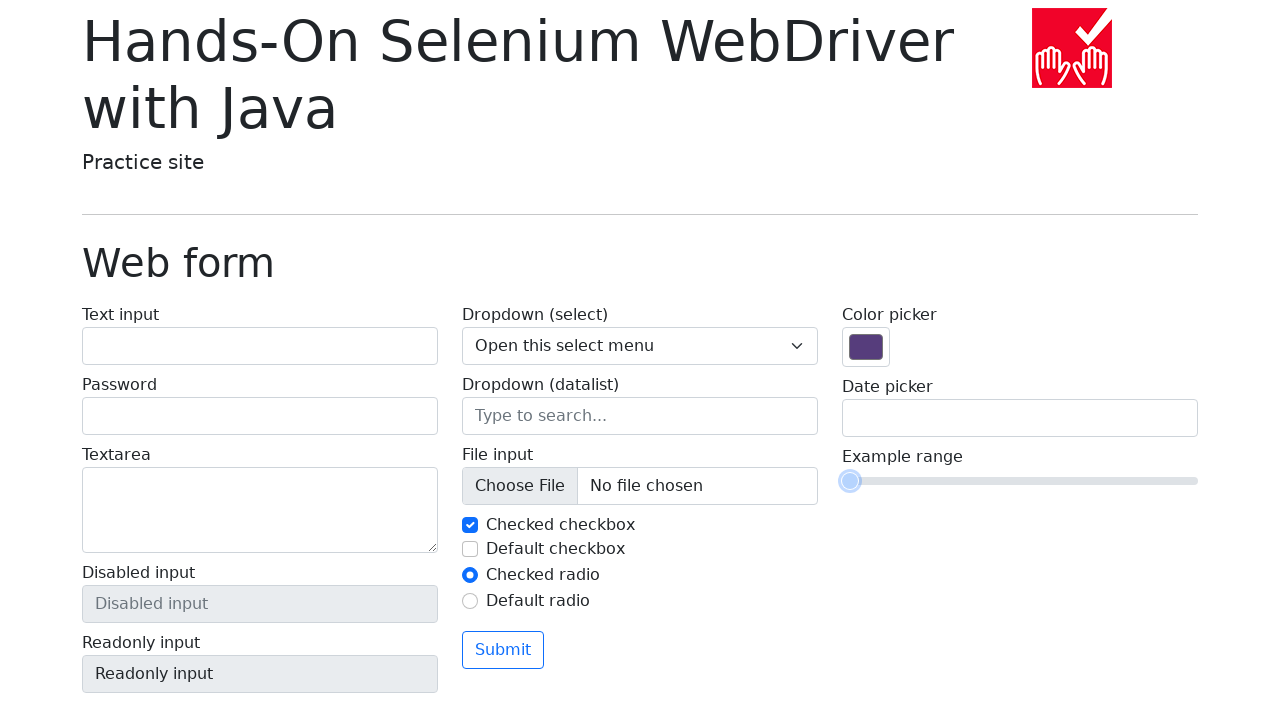

Released mouse button after dragging slider at (842, 481)
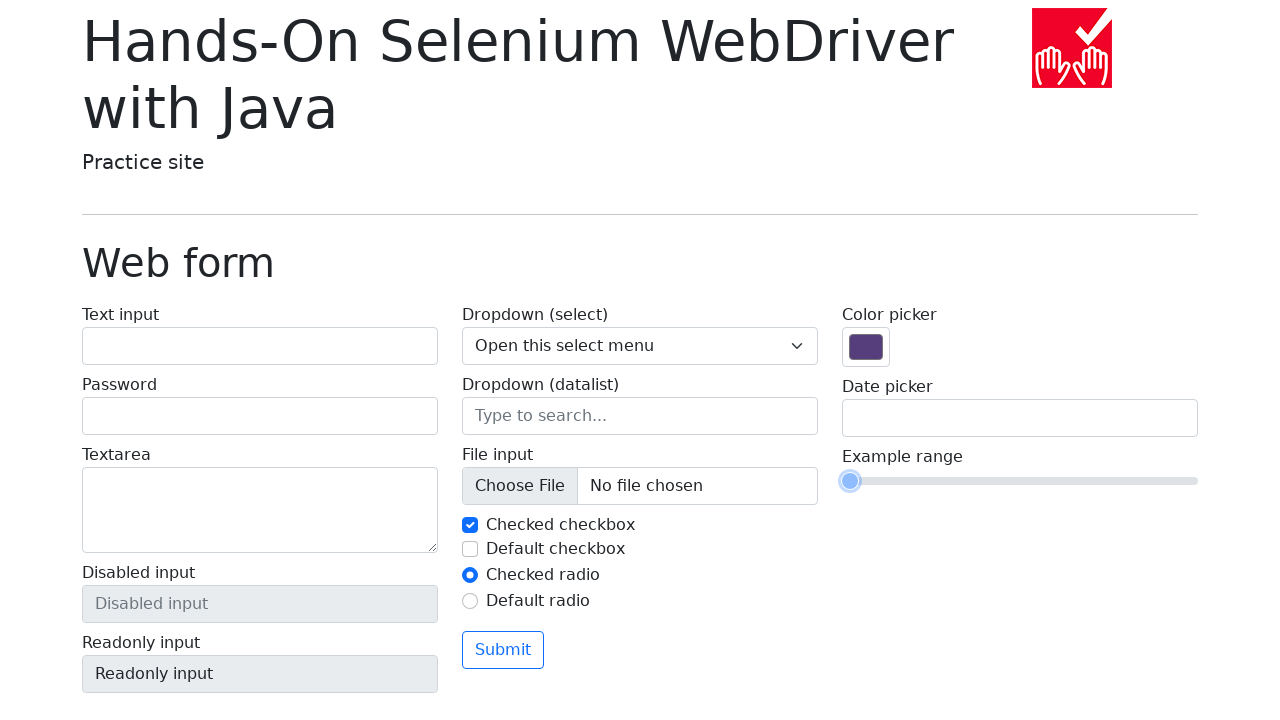

Verified slider value is at minimum or has a valid attribute
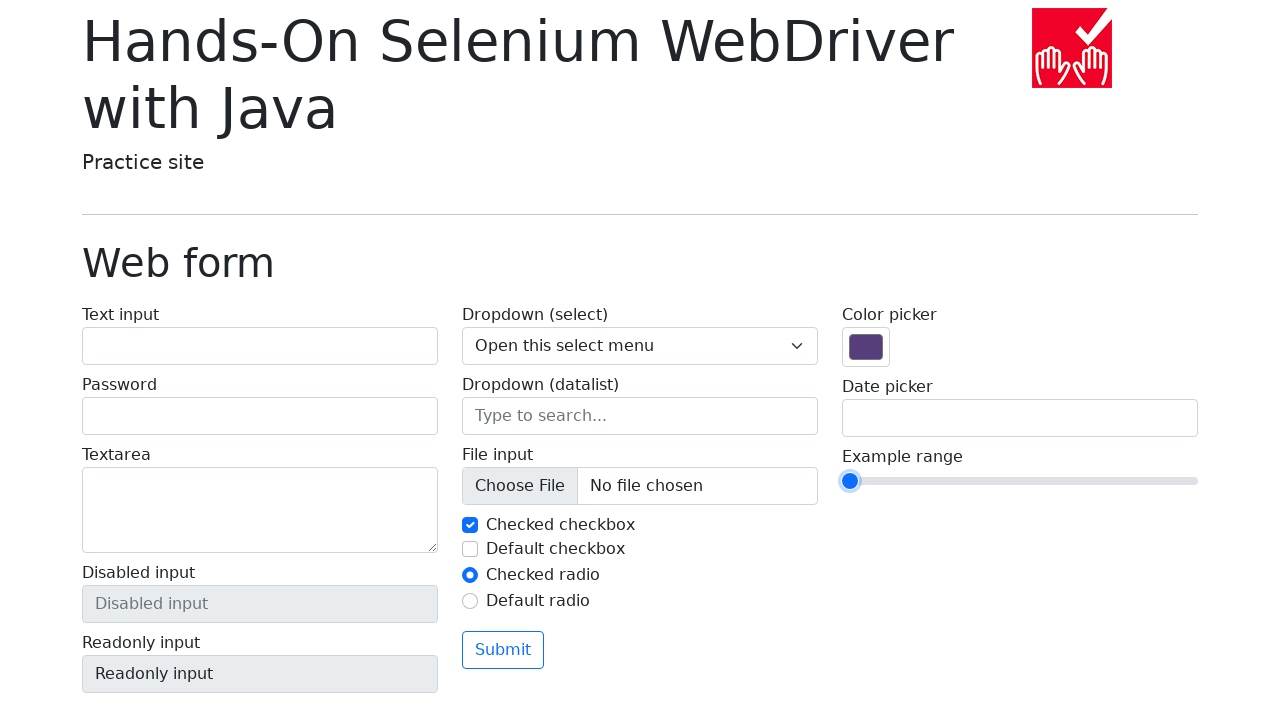

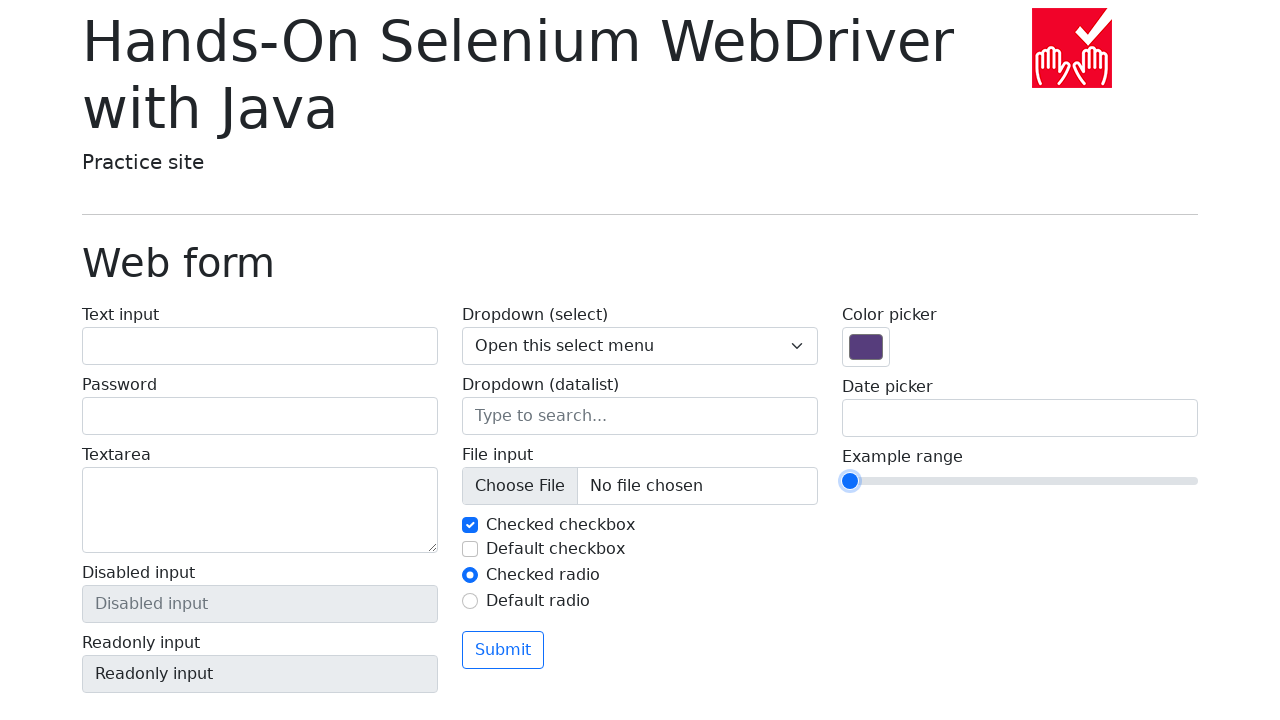